Tests that other controls are hidden when editing a todo item.

Starting URL: https://demo.playwright.dev/todomvc

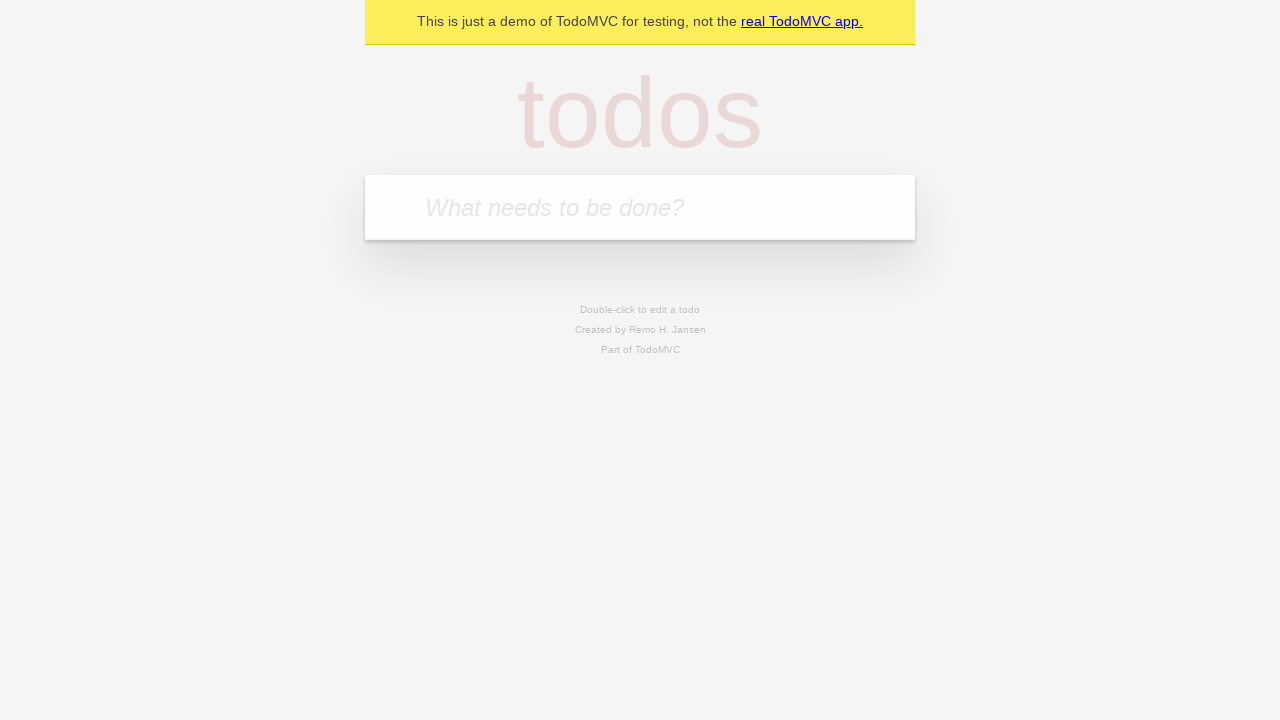

Filled todo input with 'buy some cheese' on internal:attr=[placeholder="What needs to be done?"i]
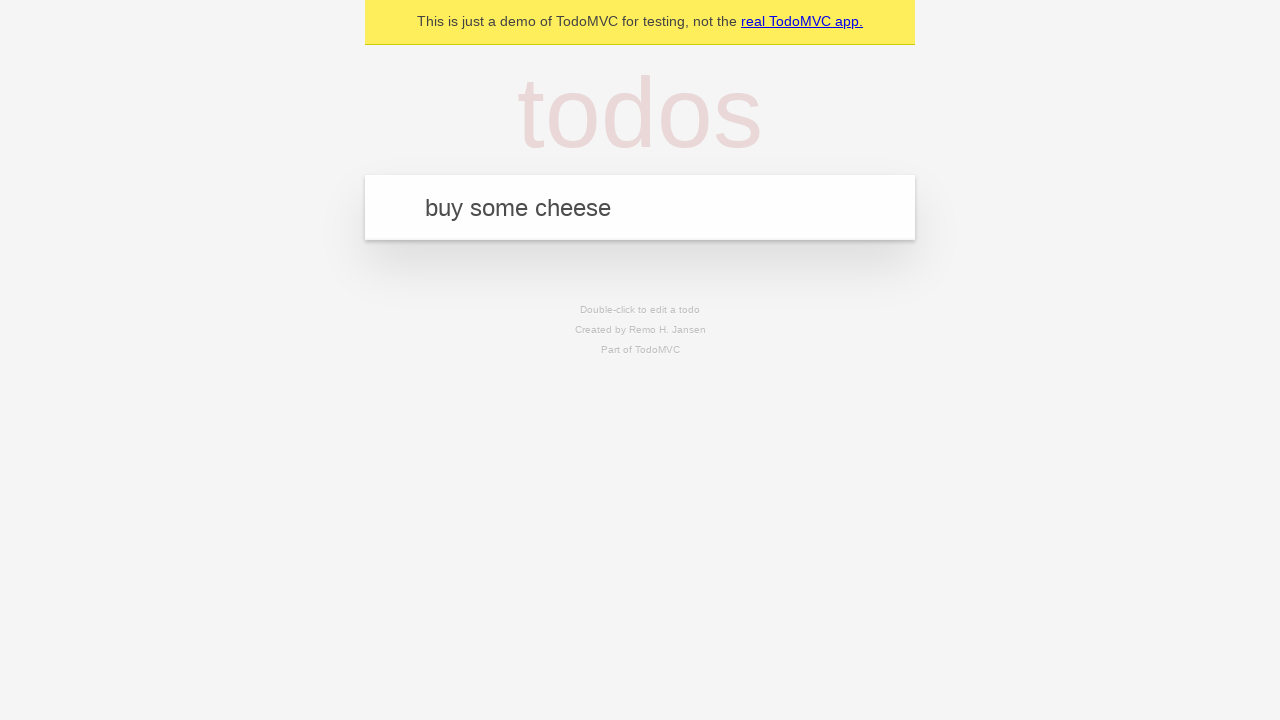

Pressed Enter to create first todo item on internal:attr=[placeholder="What needs to be done?"i]
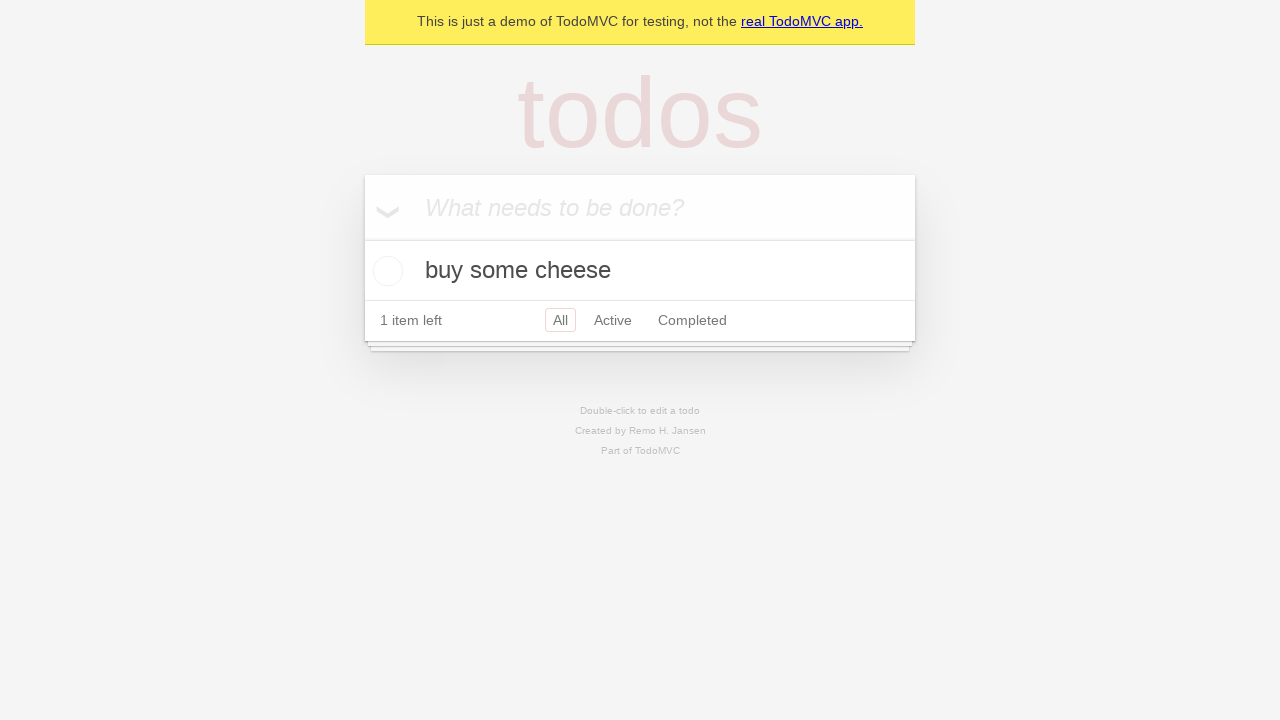

Filled todo input with 'feed the cat' on internal:attr=[placeholder="What needs to be done?"i]
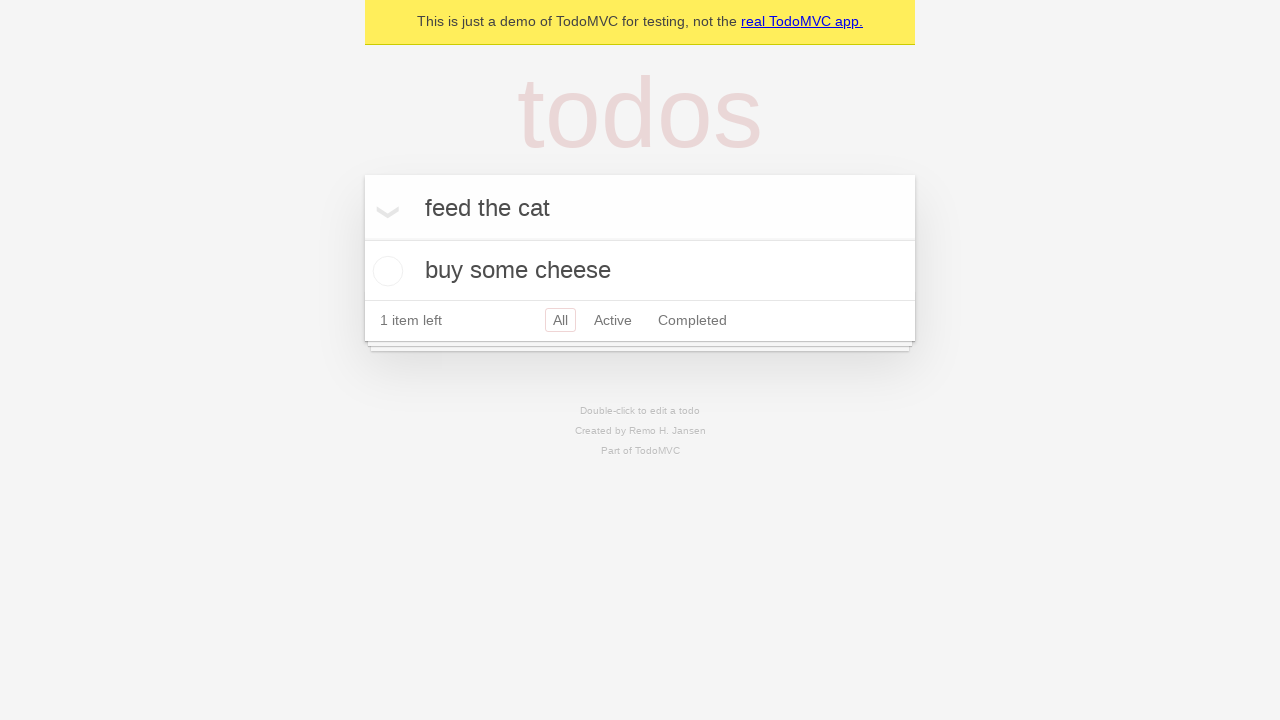

Pressed Enter to create second todo item on internal:attr=[placeholder="What needs to be done?"i]
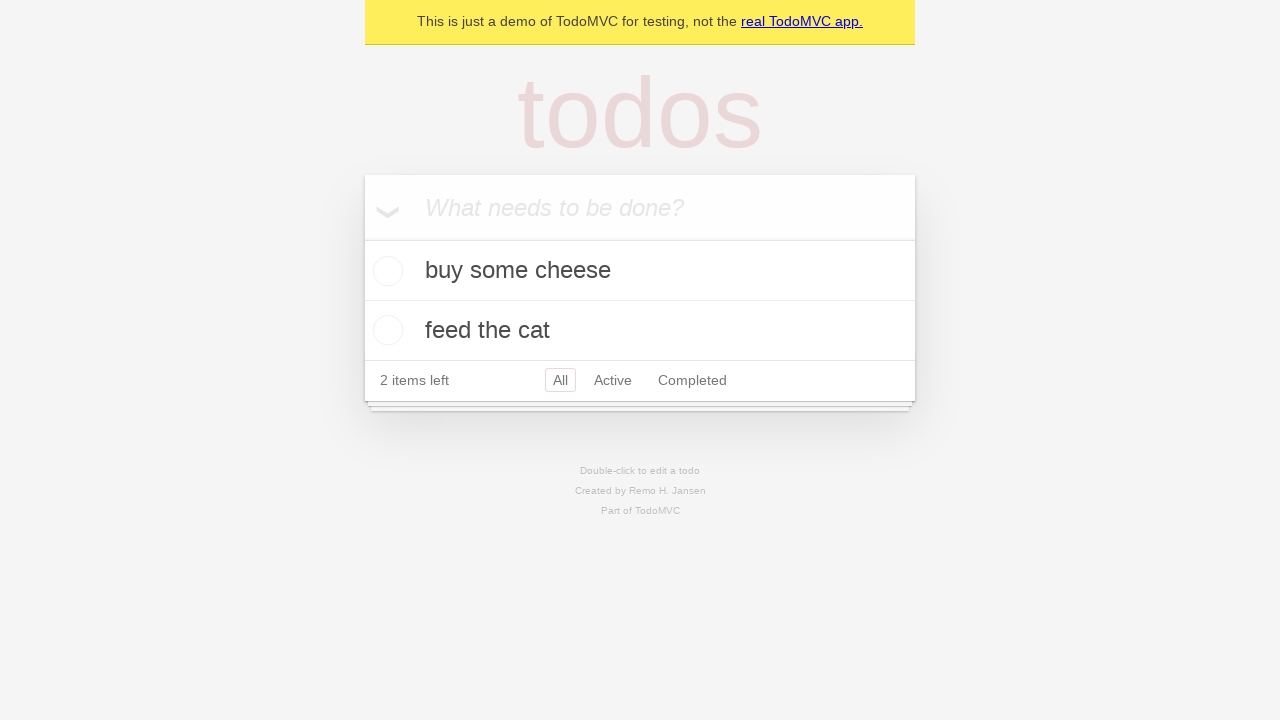

Filled todo input with 'book a doctors appointment' on internal:attr=[placeholder="What needs to be done?"i]
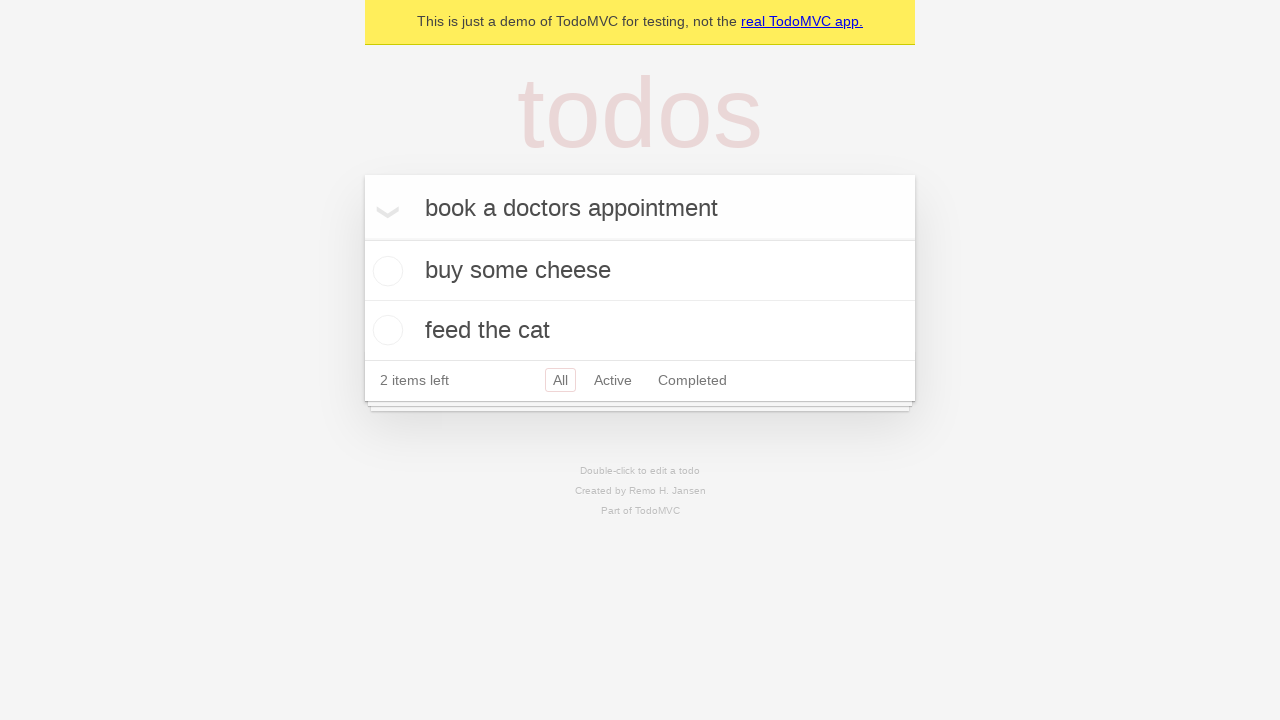

Pressed Enter to create third todo item on internal:attr=[placeholder="What needs to be done?"i]
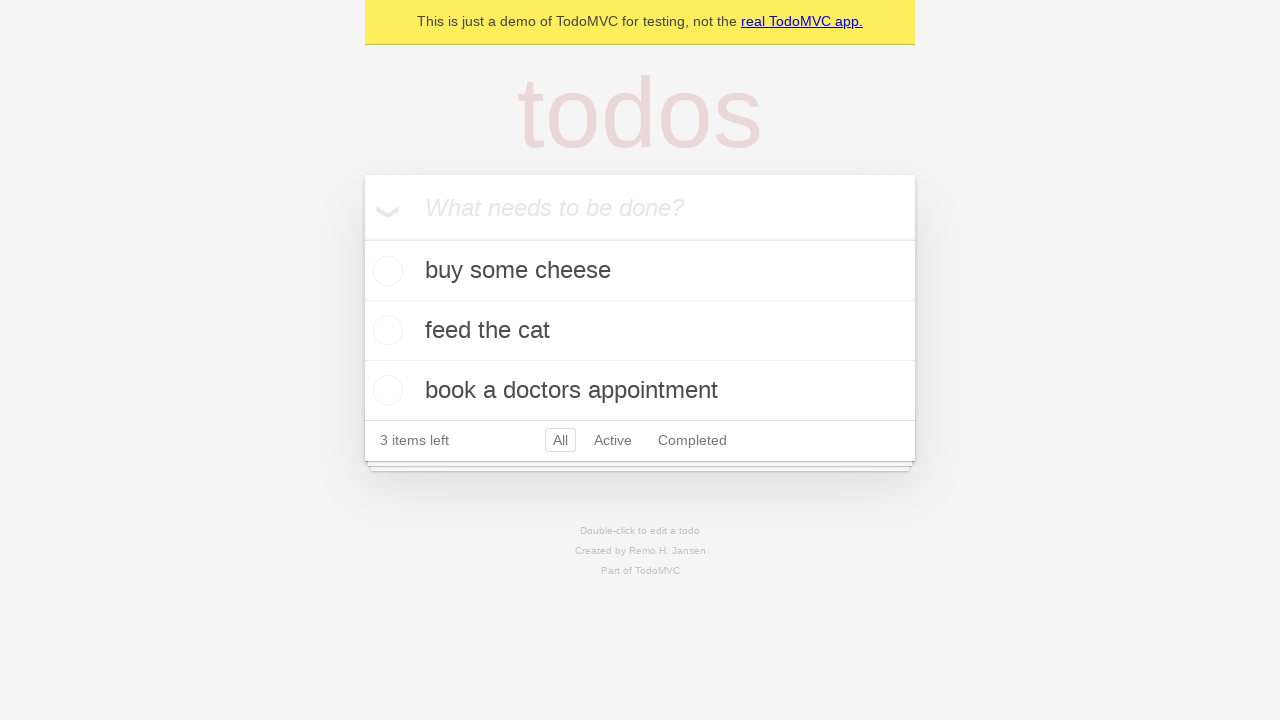

Double-clicked second todo item to enter edit mode at (640, 331) on internal:testid=[data-testid="todo-item"s] >> nth=1
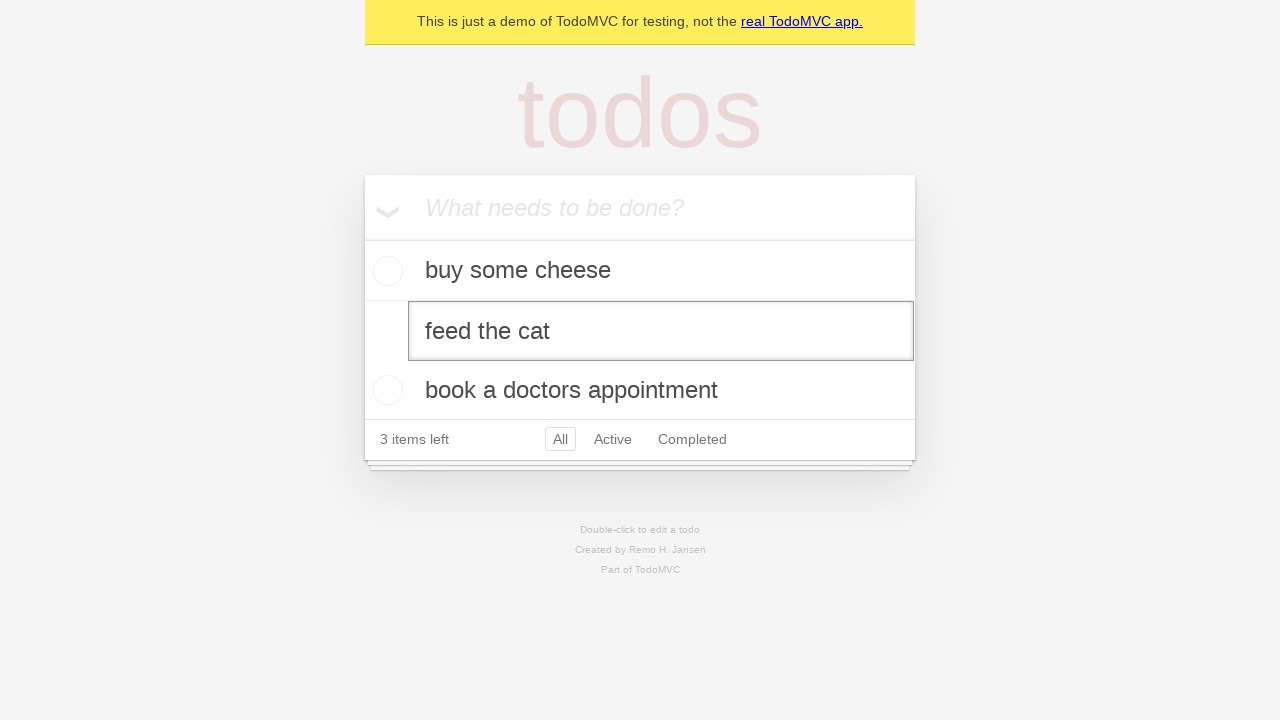

Edit textbox appeared, verifying other controls are hidden
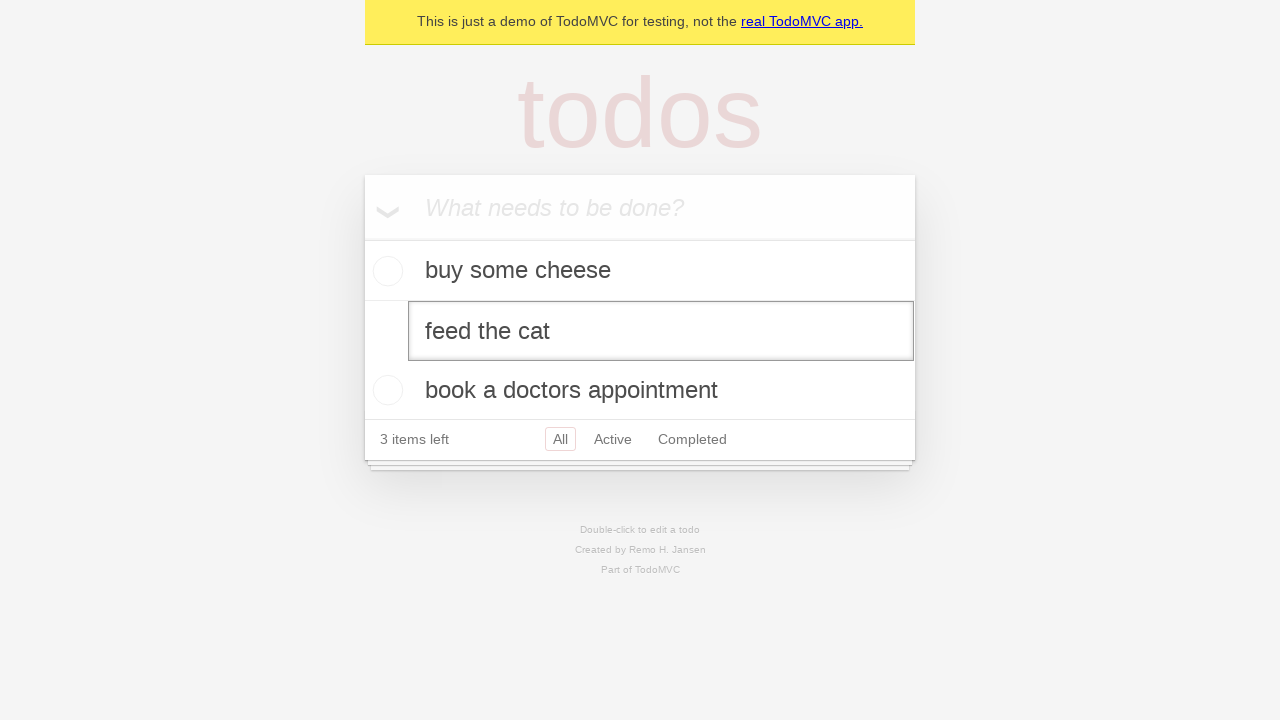

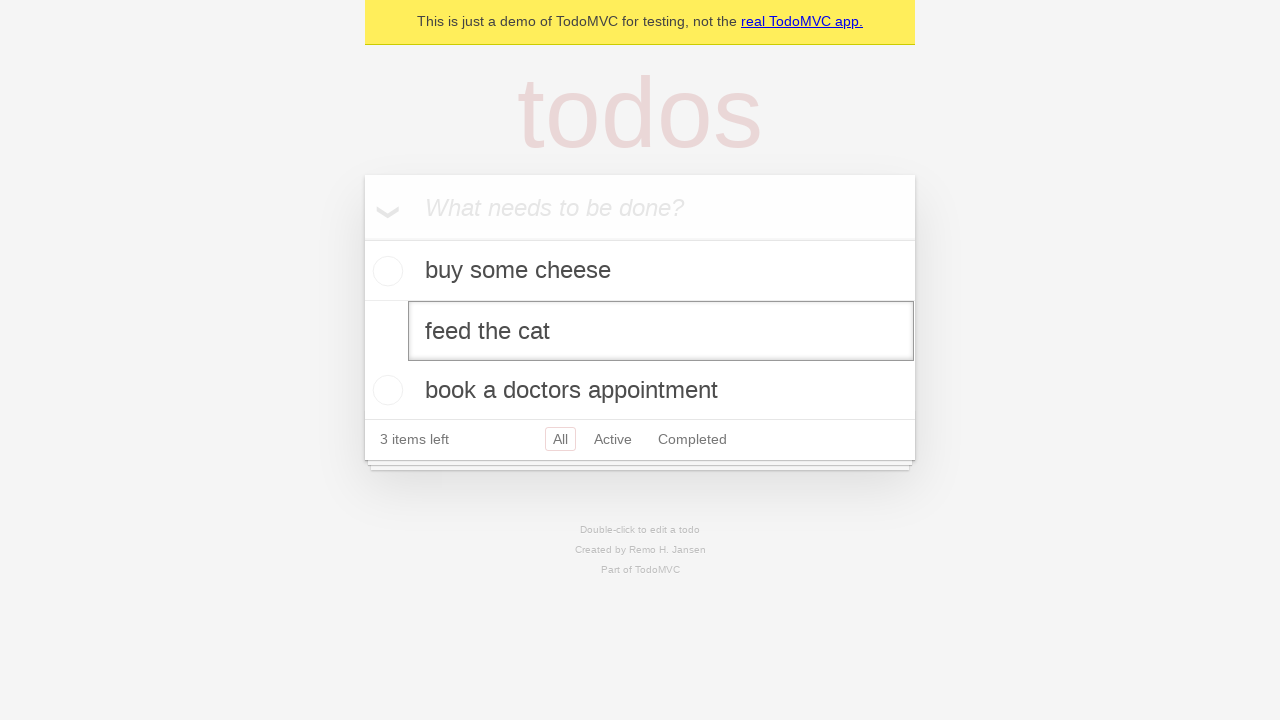